Tests basic browser navigation functionality including back, forward, refresh operations and navigating between Etsy and Tesla websites

Starting URL: https://www.etsy.com

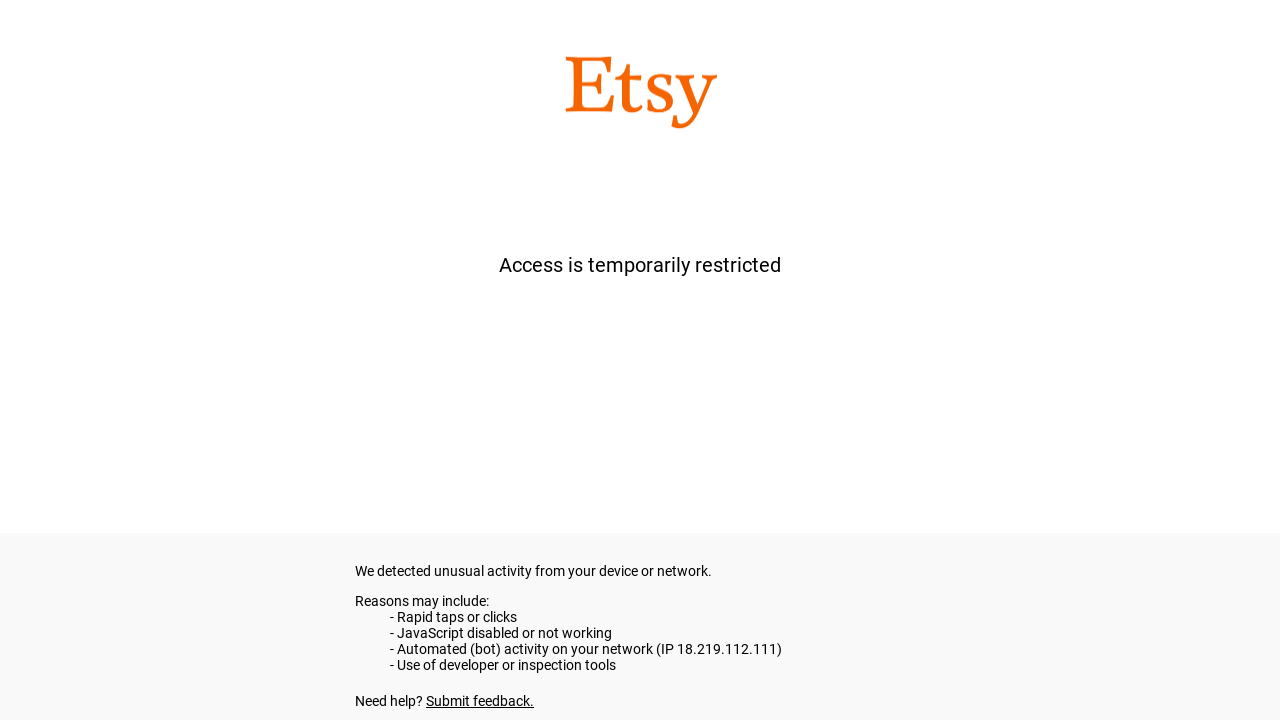

Navigated back from Etsy
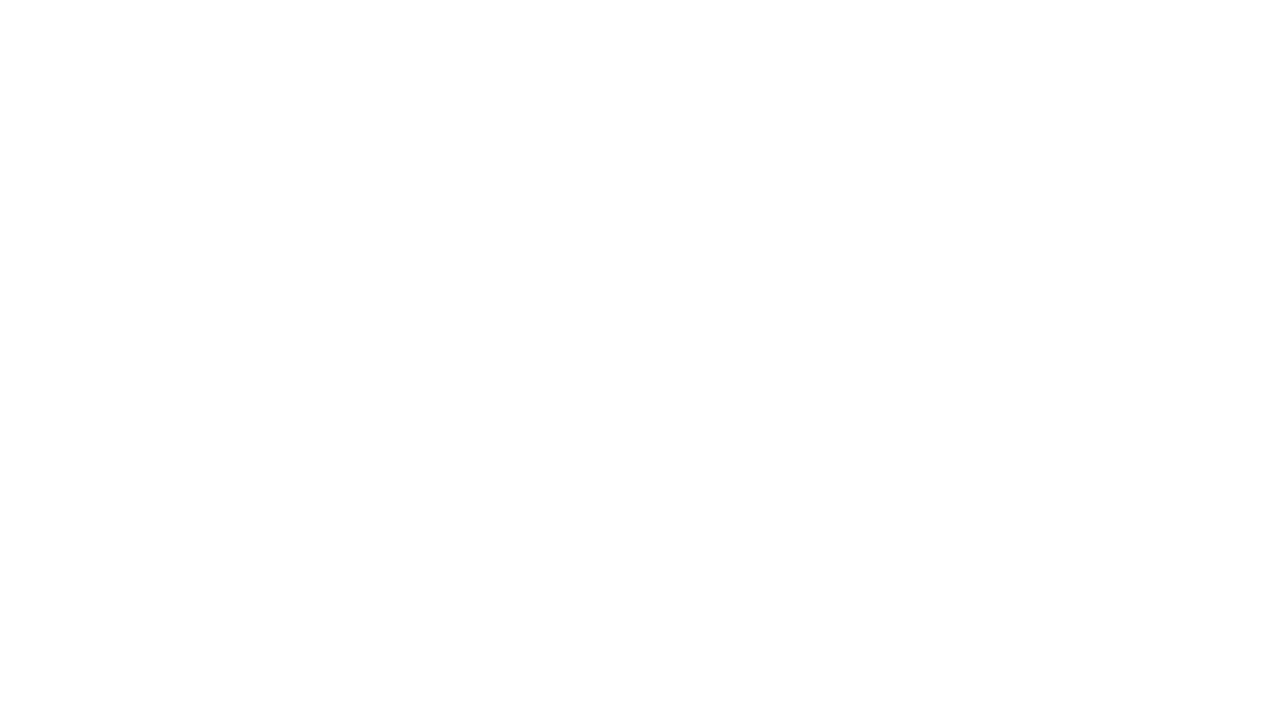

Navigated forward back to Etsy
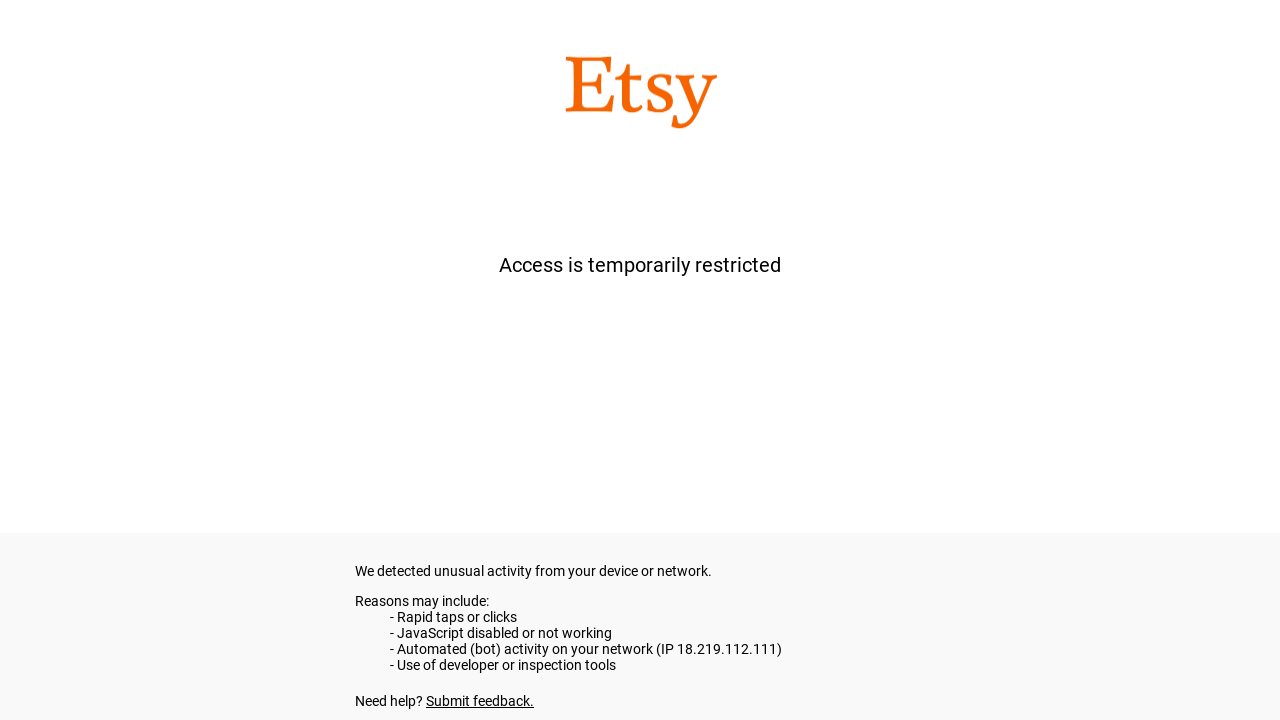

Refreshed the Etsy page
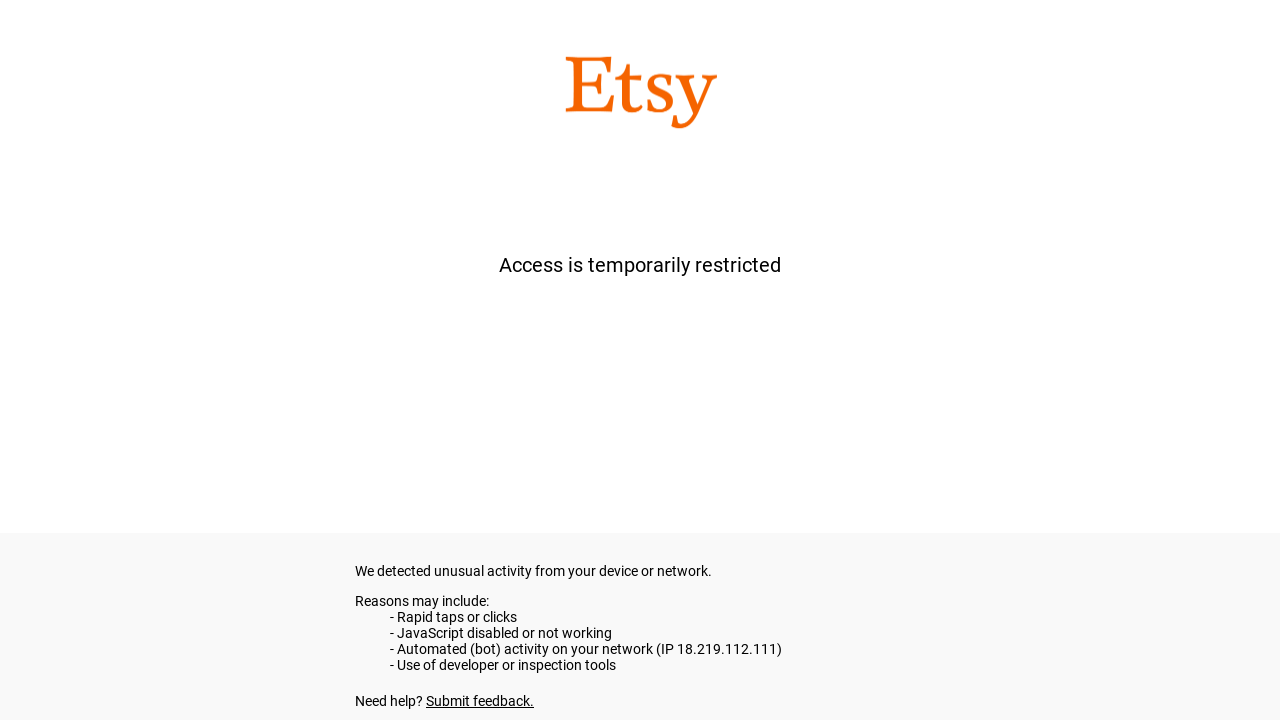

Retrieved Etsy page title: etsy.com
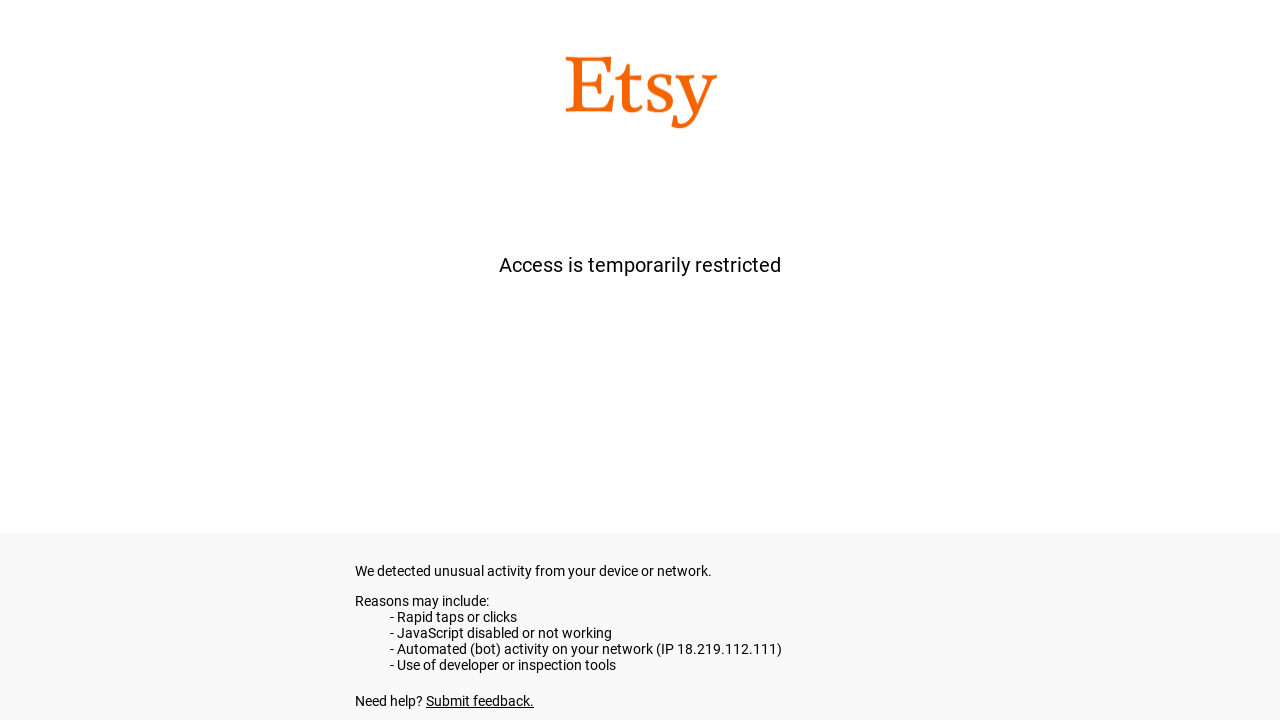

Retrieved Etsy page URL: https://www.etsy.com/
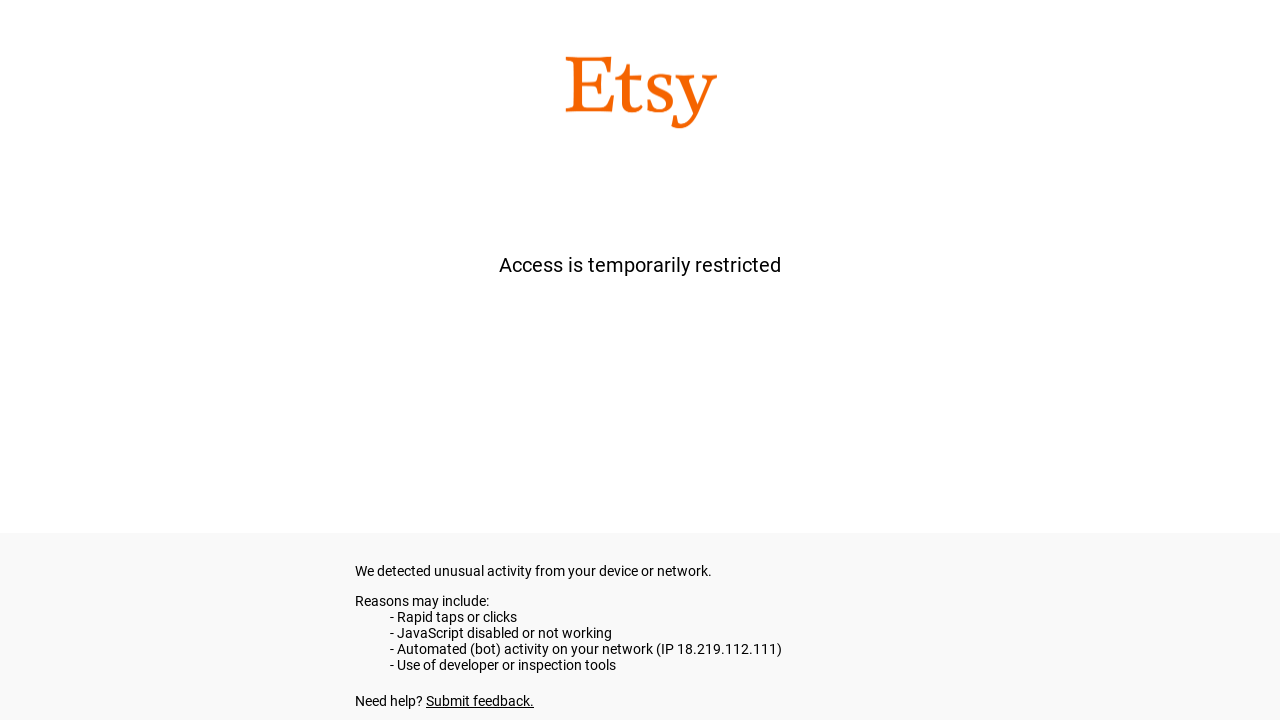

Navigated to Tesla website
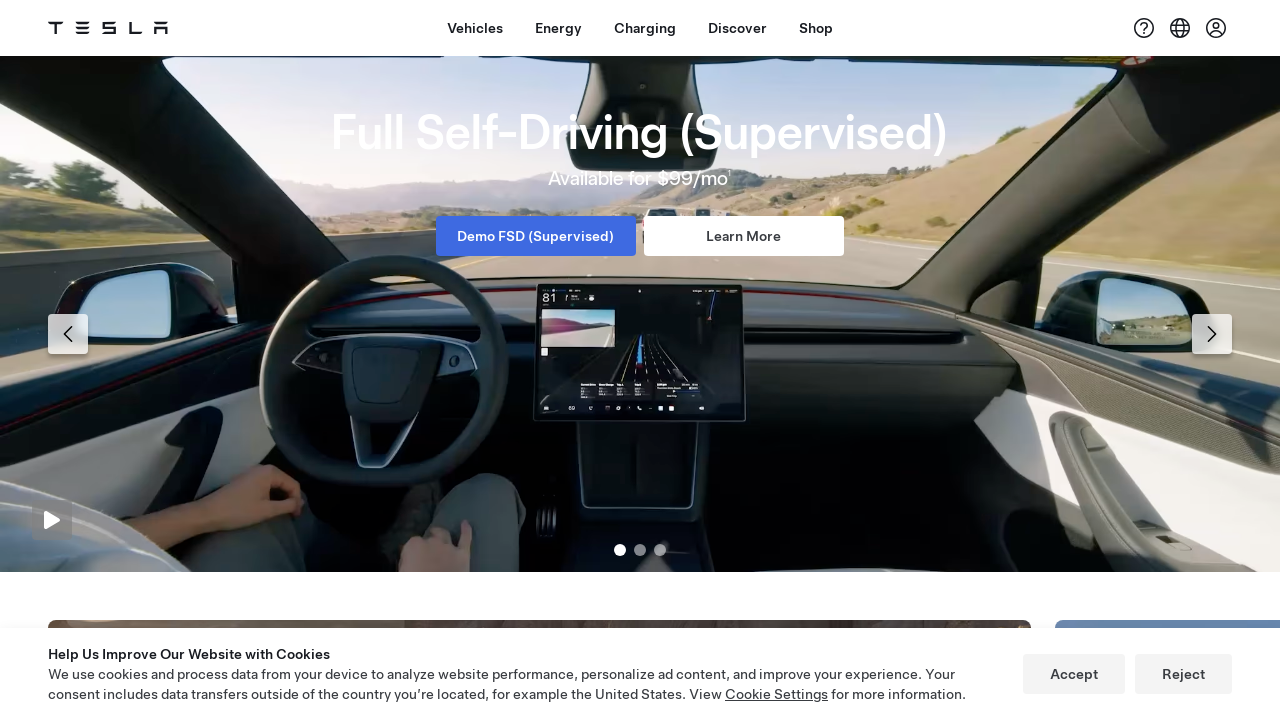

Retrieved Tesla page title: Electric Cars, Solar & Clean Energy | Tesla
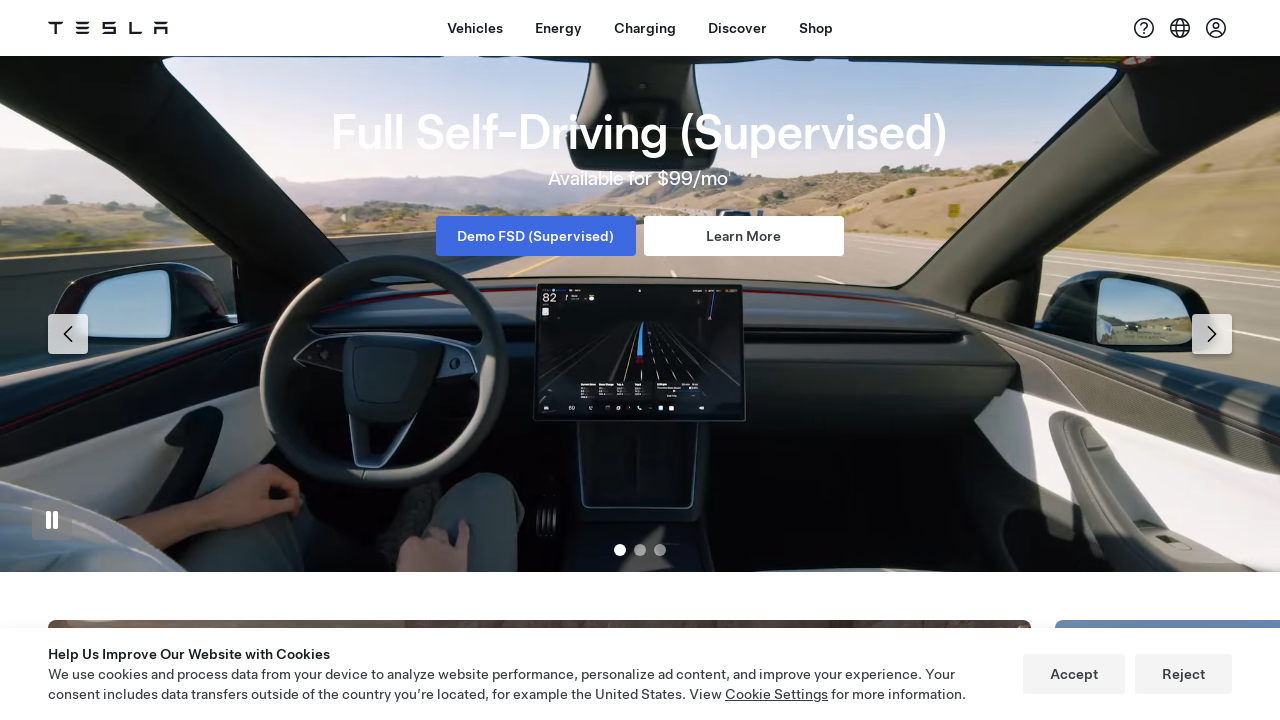

Retrieved Tesla page URL: https://www.tesla.com/
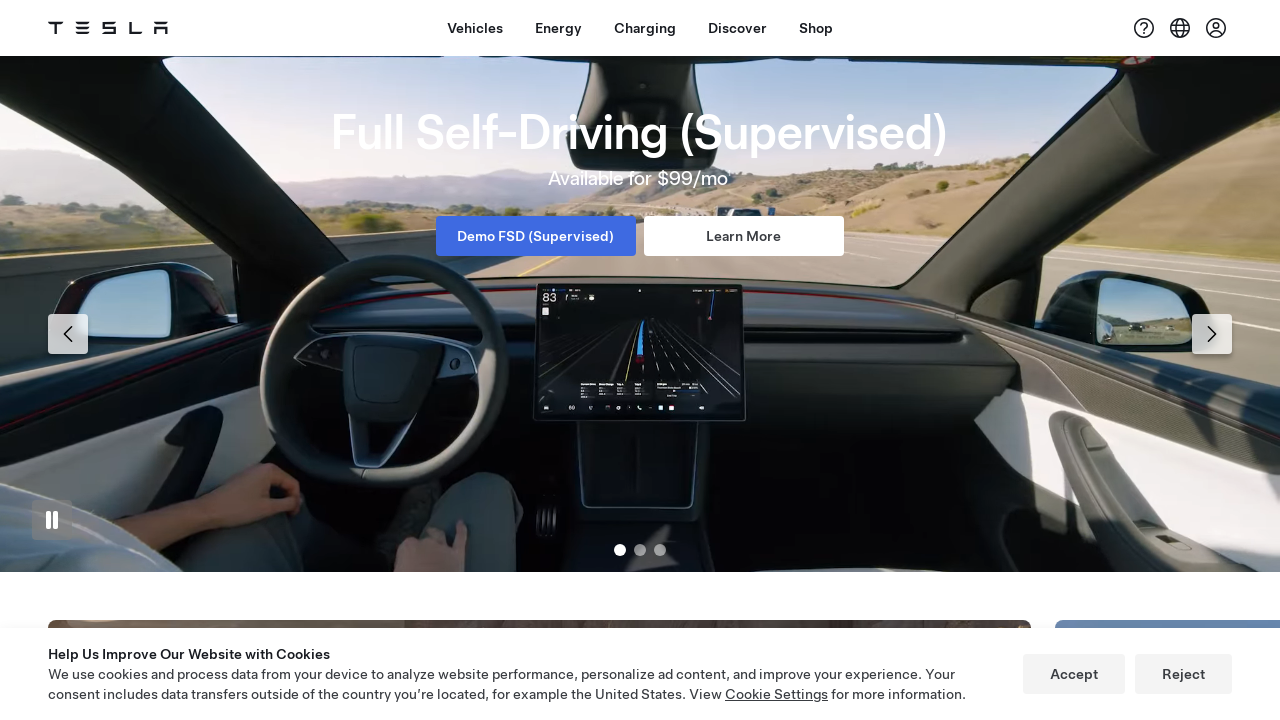

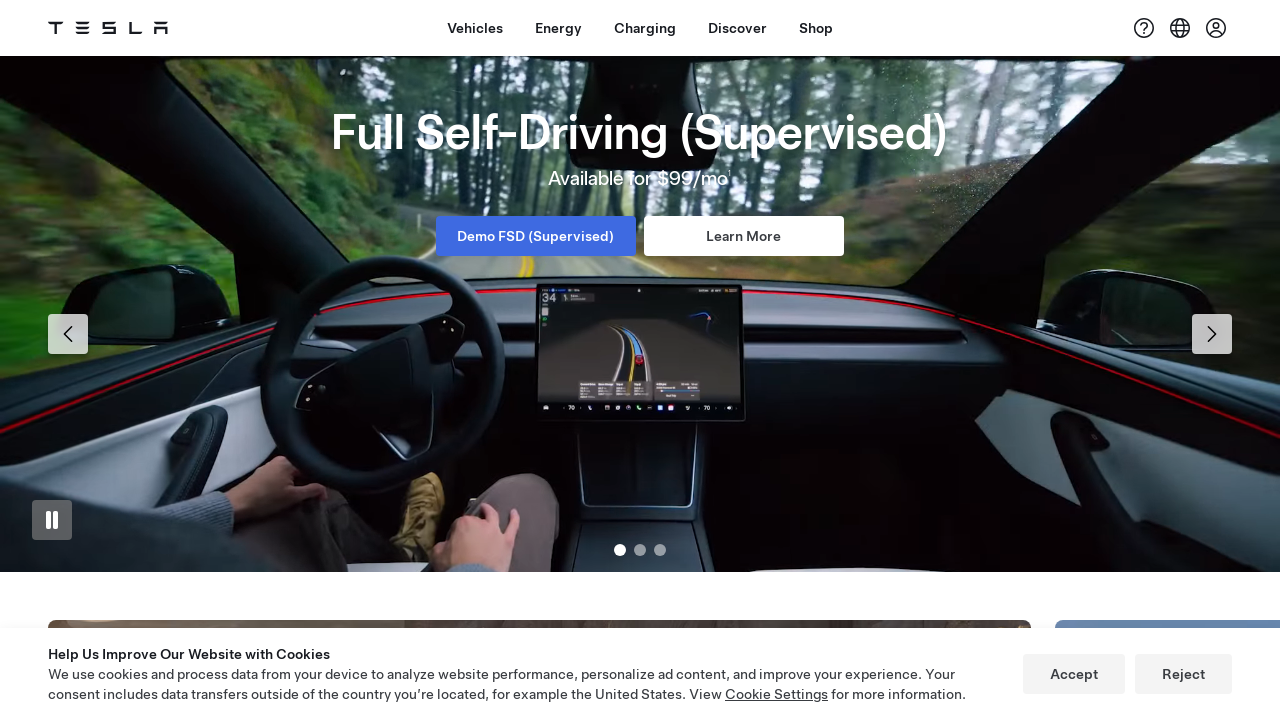